Navigates to Internshala internships listing page and verifies that internship listings are displayed by waiting for the internship list container to load.

Starting URL: https://internshala.com/internships/

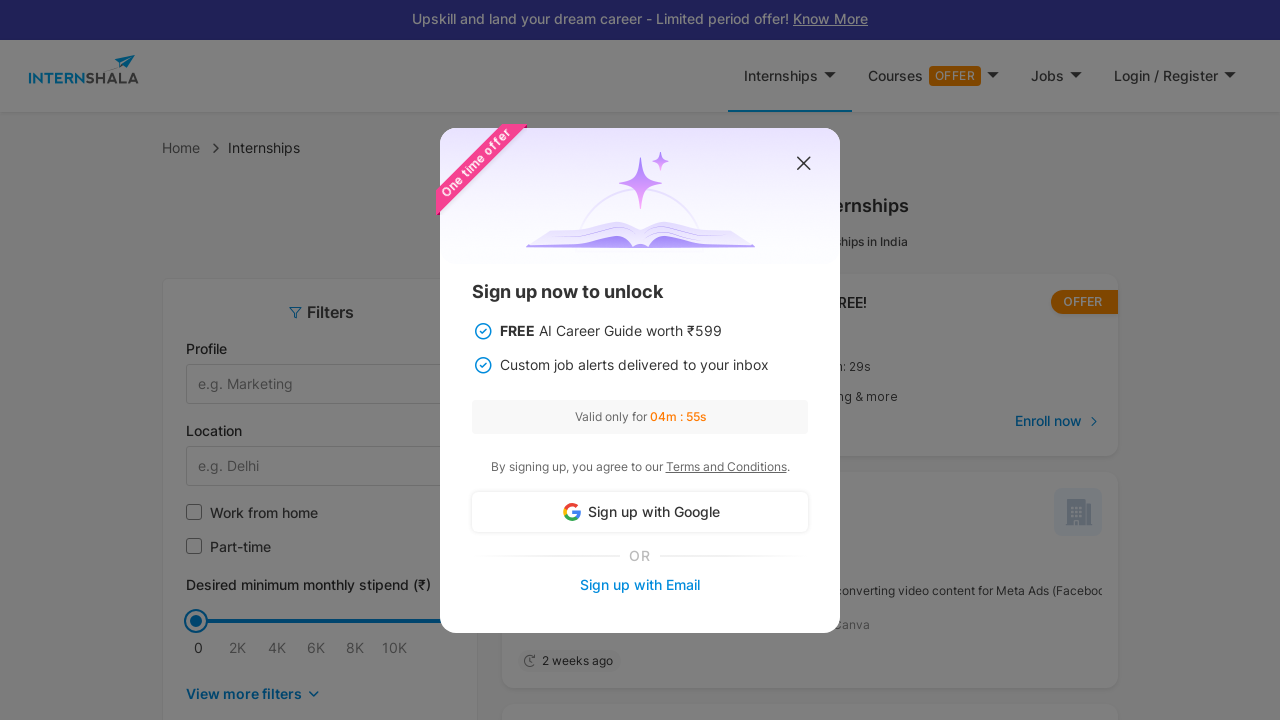

Waited for internship list container to load
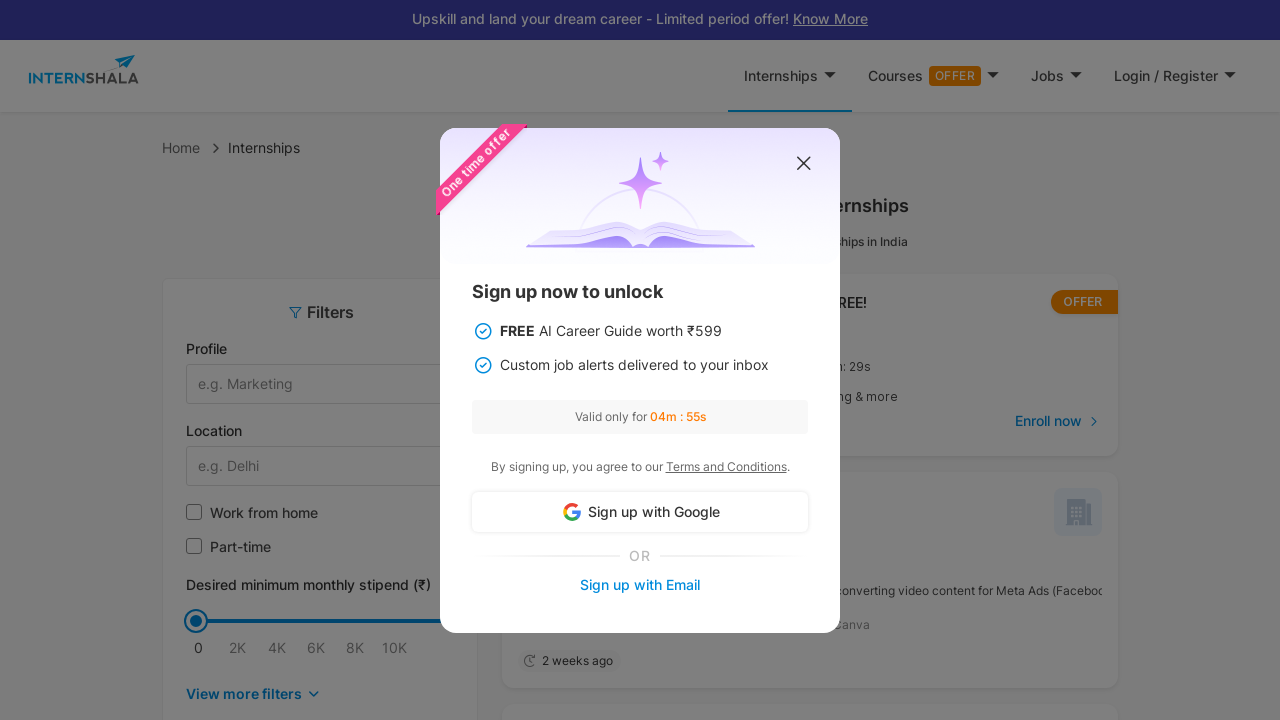

Verified internship listings are displayed
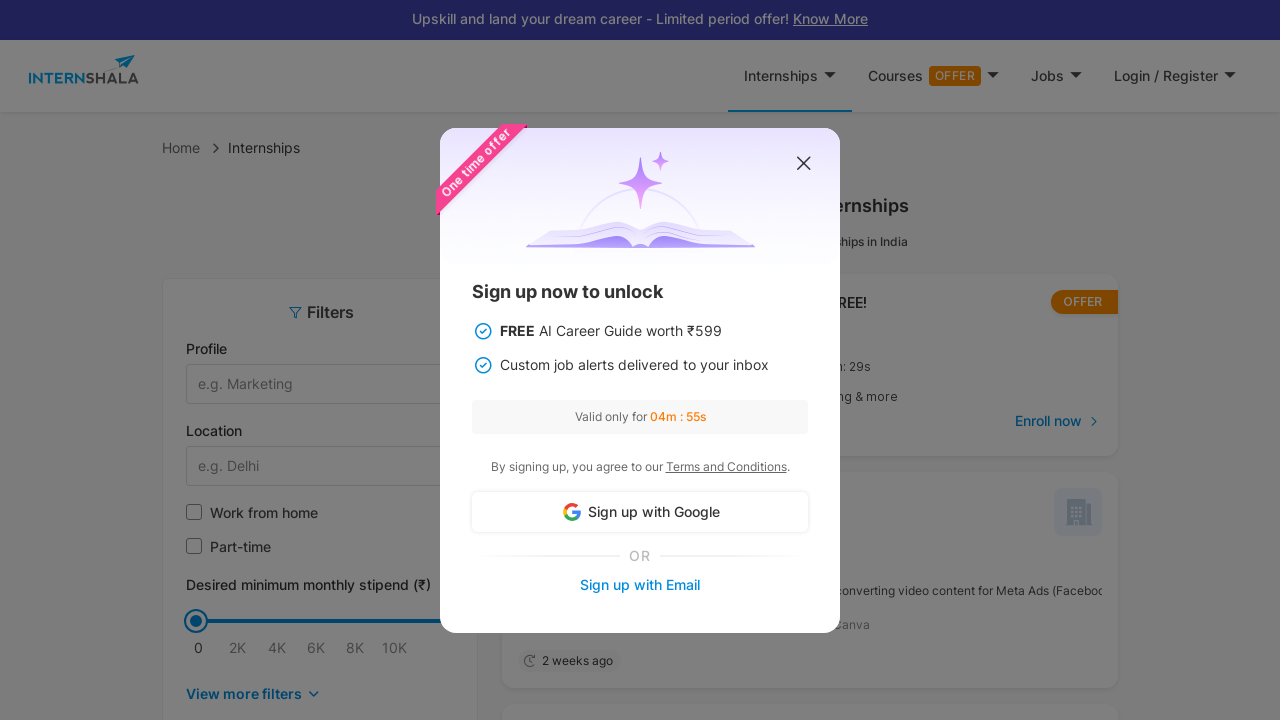

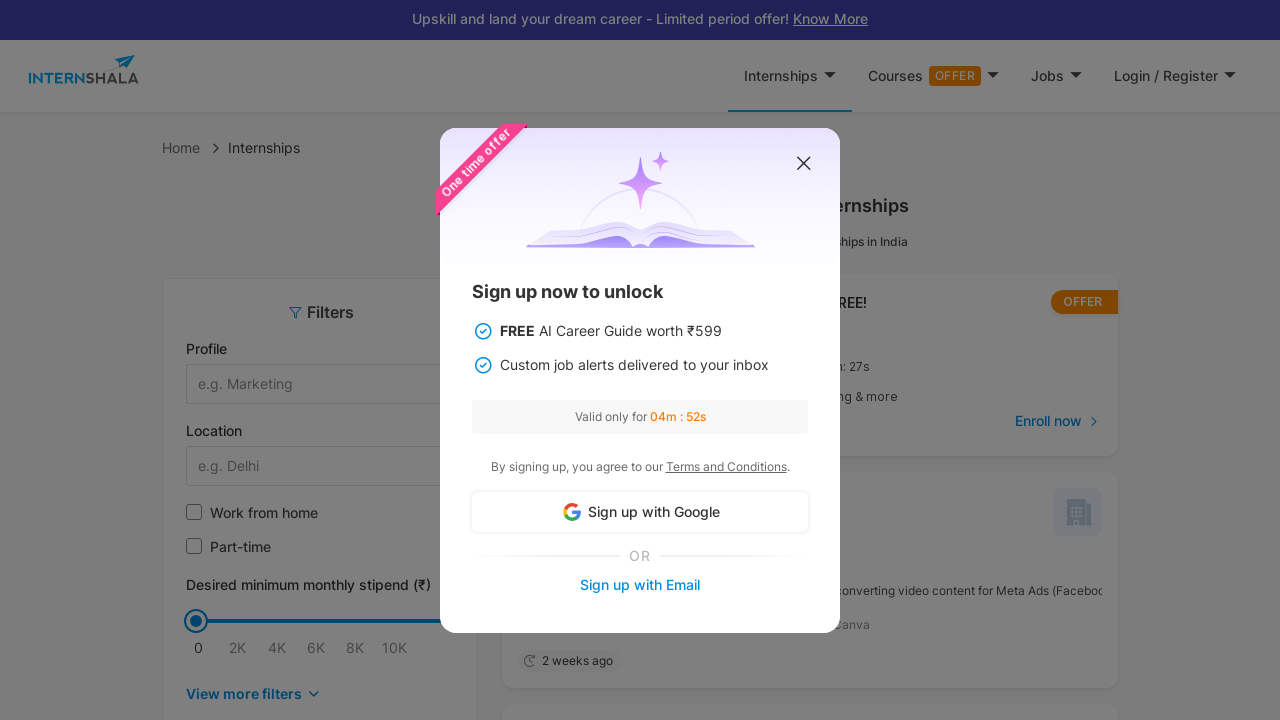